Solves a math captcha by calculating a formula based on the displayed value, then fills the answer and submits the form with checkbox selections

Starting URL: http://suninjuly.github.io/math.html

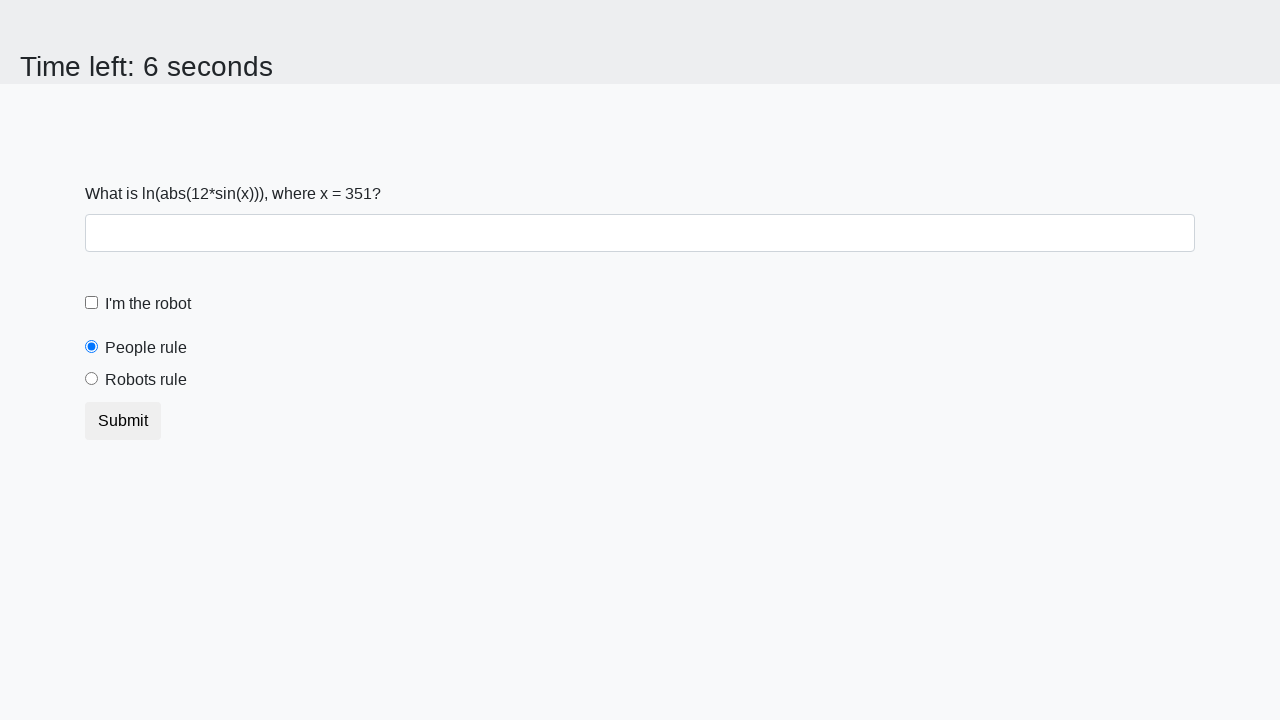

Located the input value element
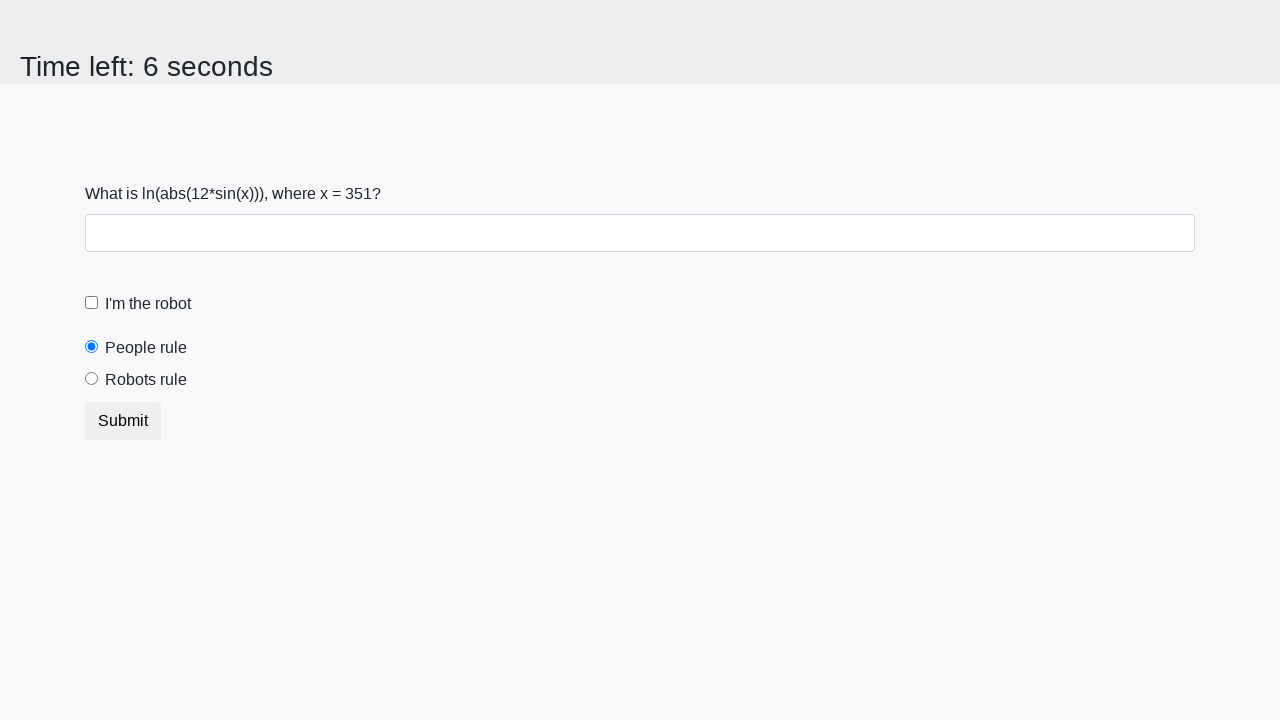

Retrieved the numeric value from the page
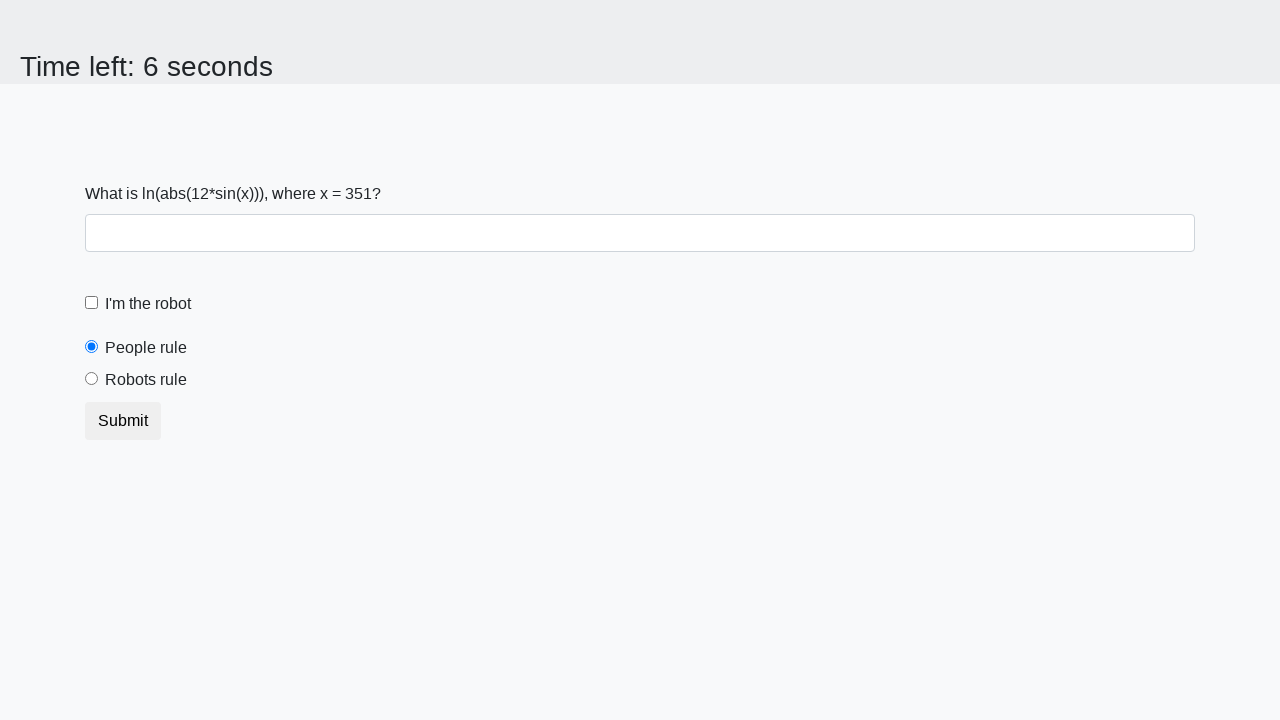

Calculated the math captcha formula result
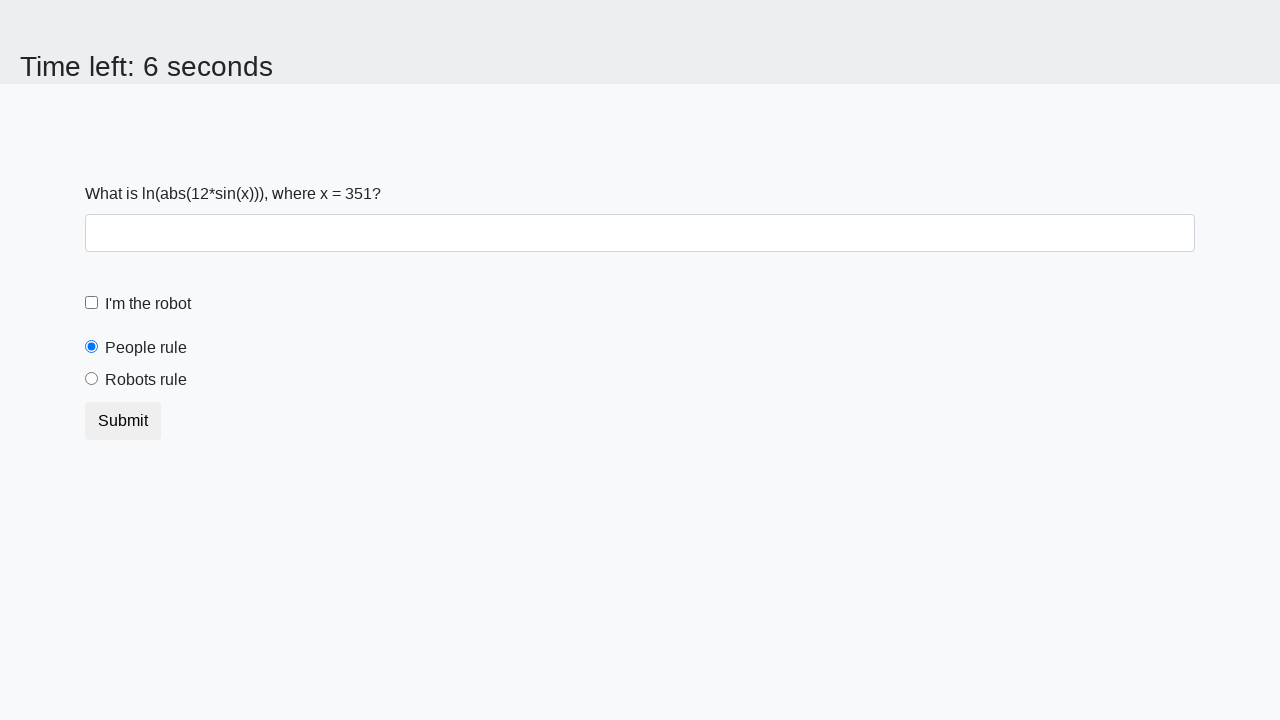

Filled the answer field with the calculated result on #answer
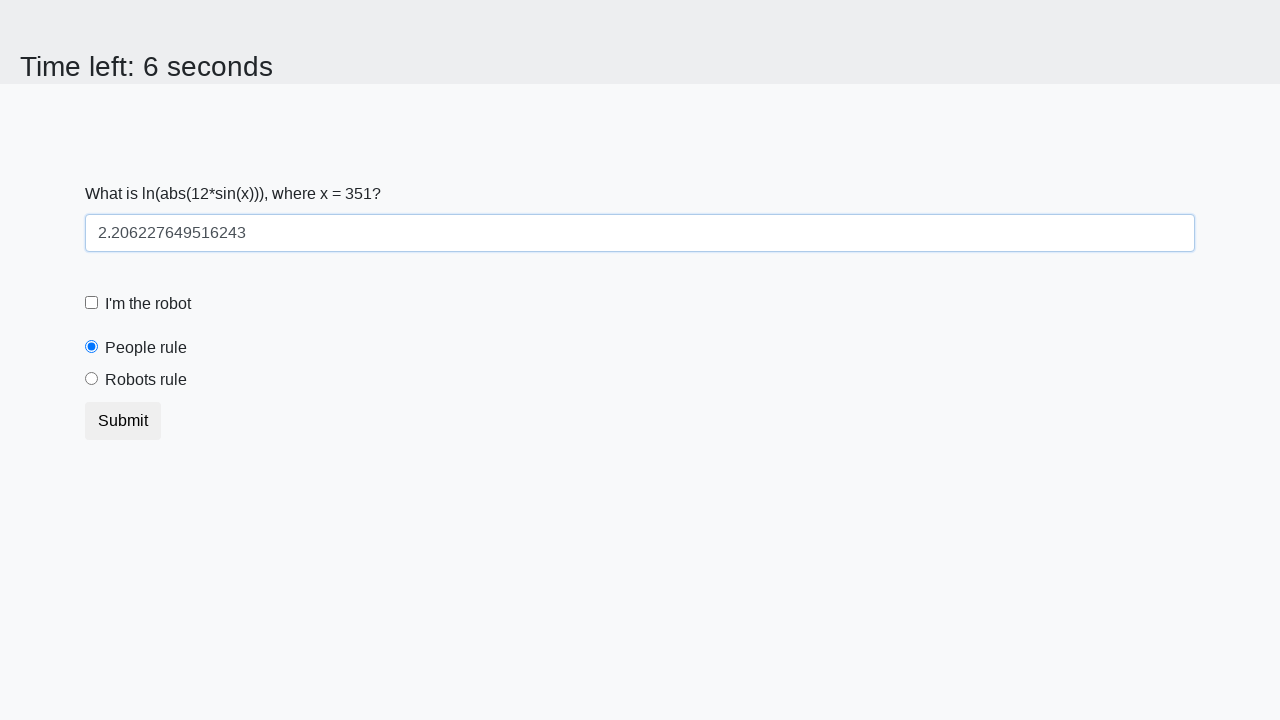

Clicked the robot checkbox at (92, 303) on #robotCheckbox
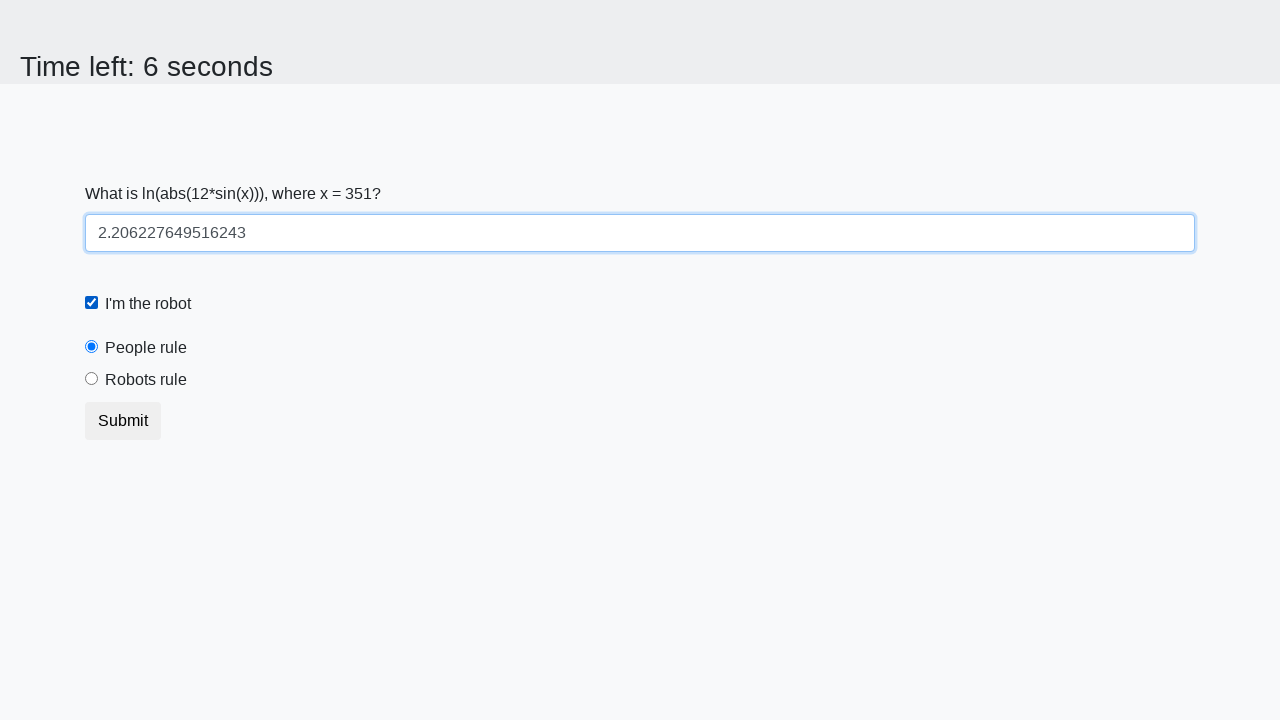

Clicked the robots rule radio button at (92, 379) on #robotsRule
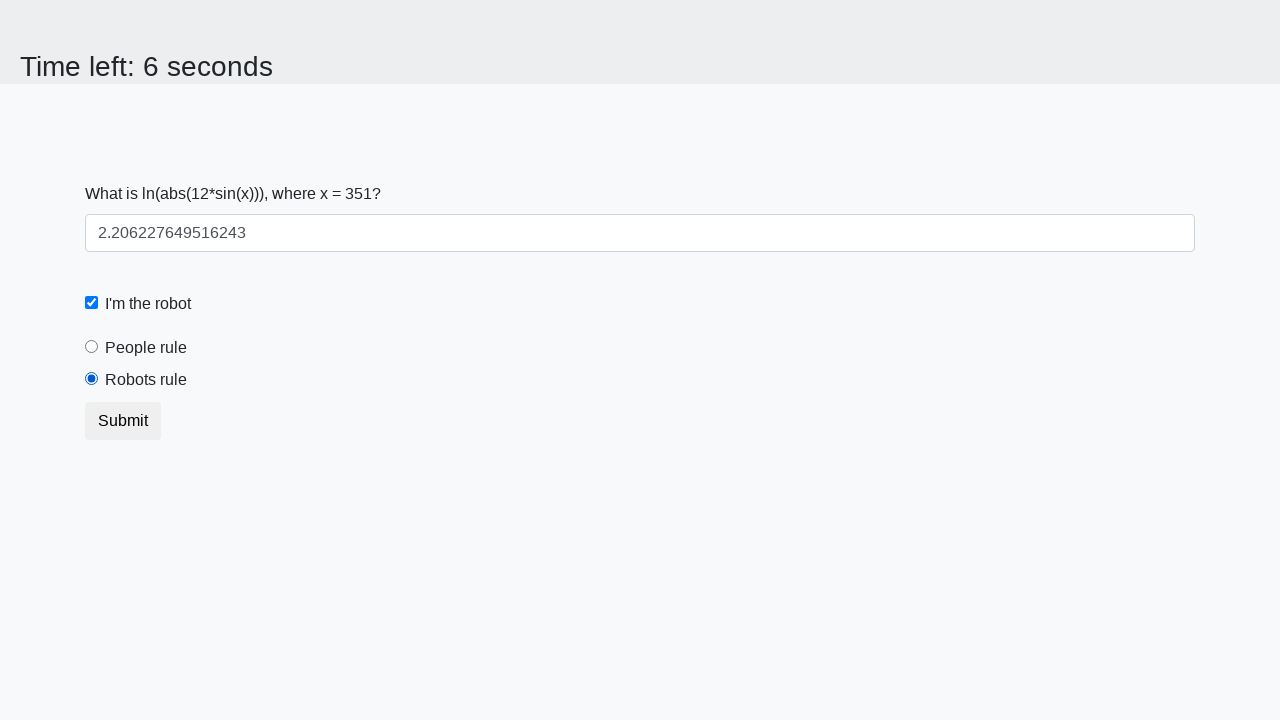

Submitted the form at (123, 421) on button[type='submit']
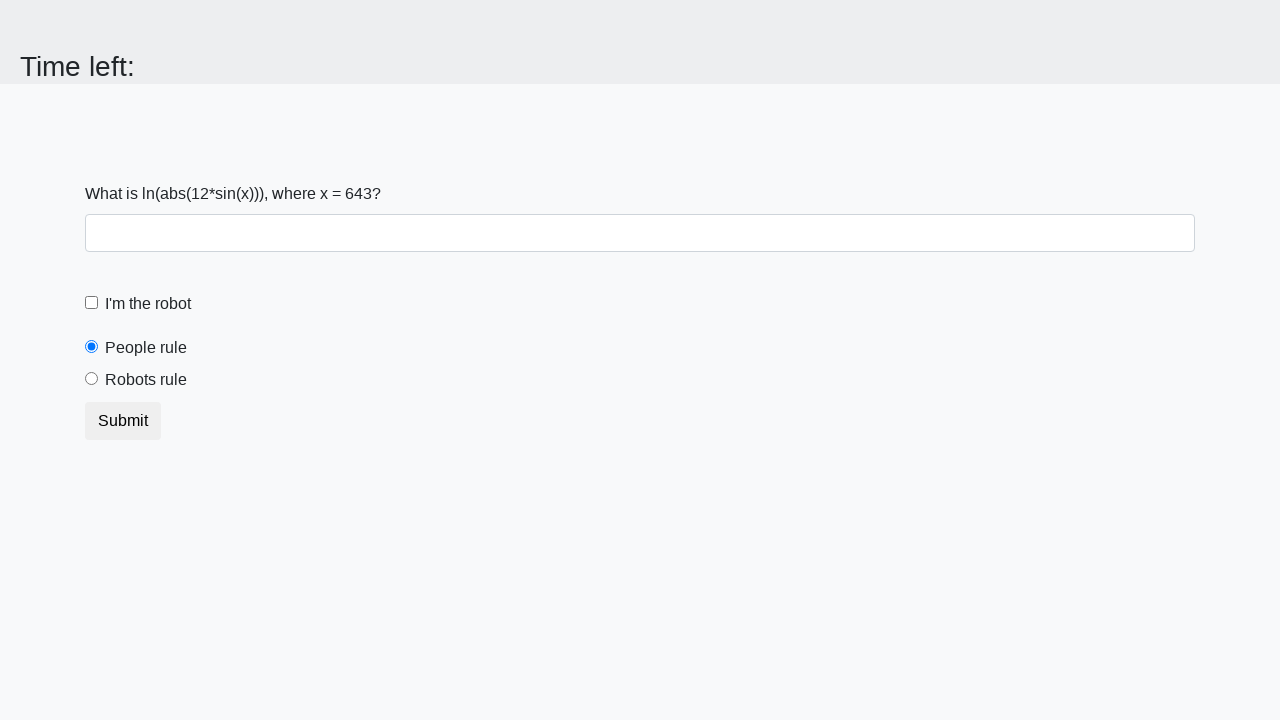

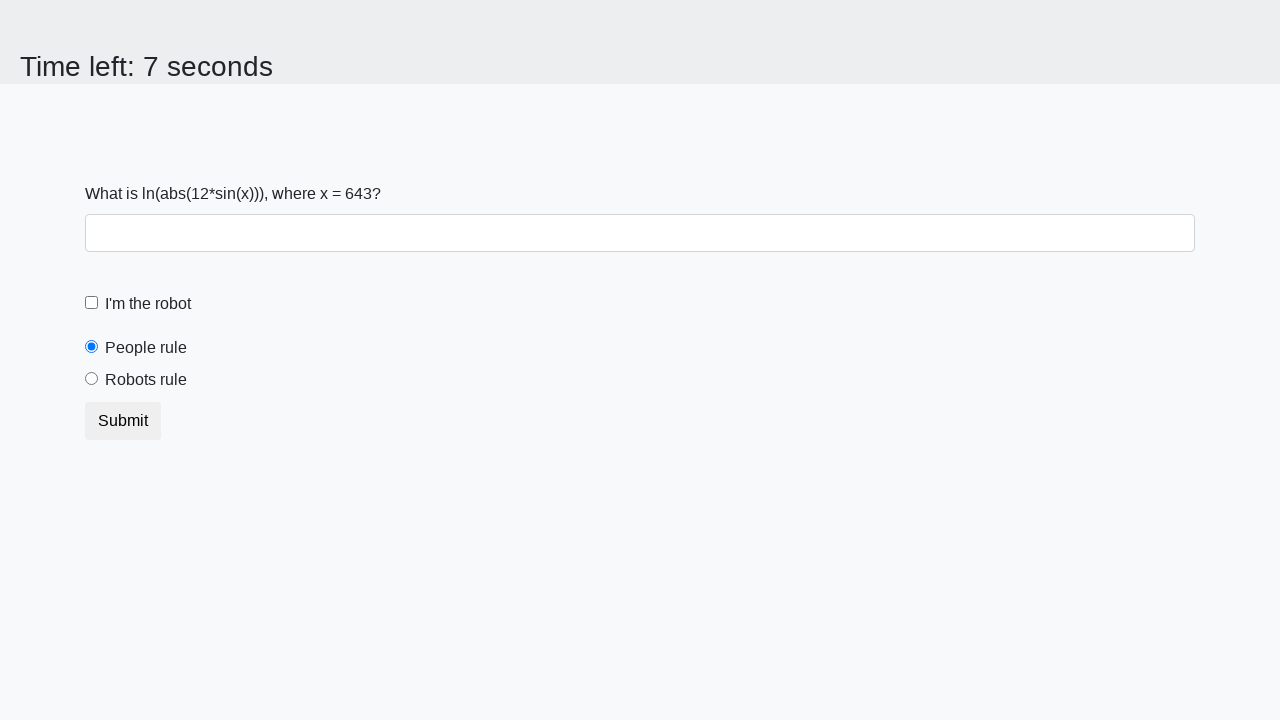